Tests alert functionality by entering a name in a text field, clicking the alert button, verifying the alert contains the entered name, and accepting the alert

Starting URL: https://rahulshettyacademy.com/AutomationPractice/

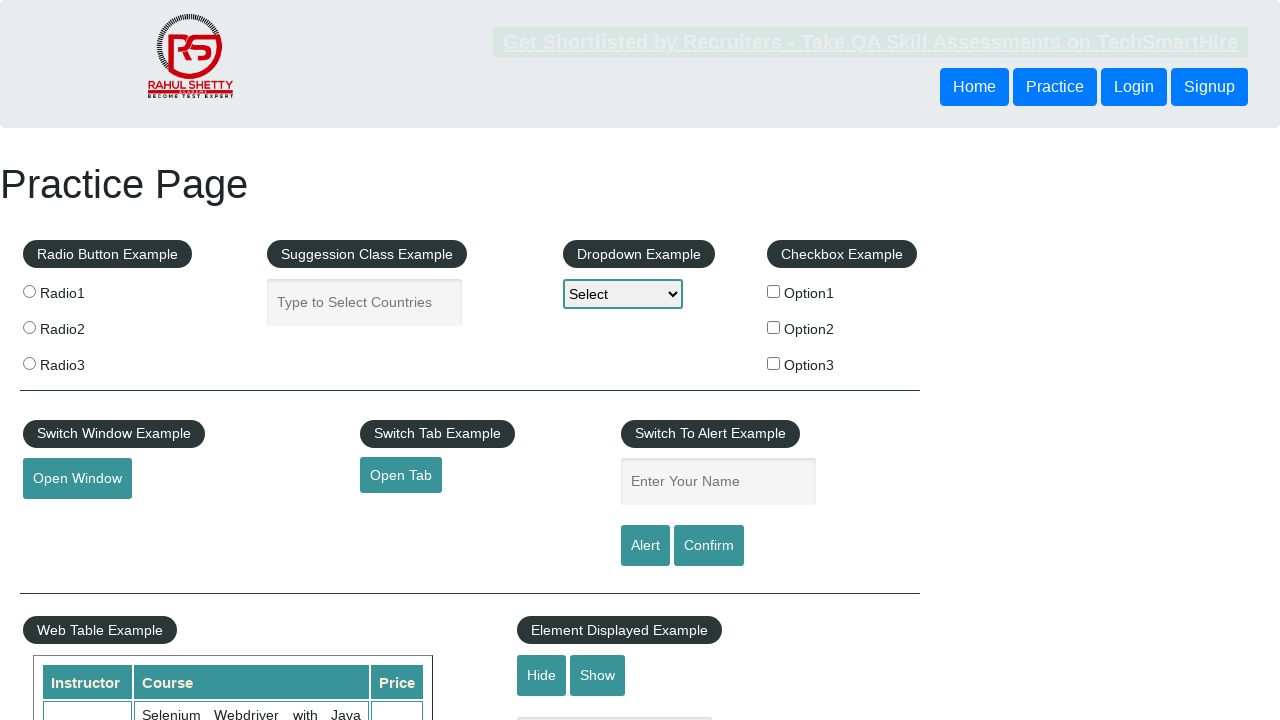

Filled name input field with 'Minestrone' on #name
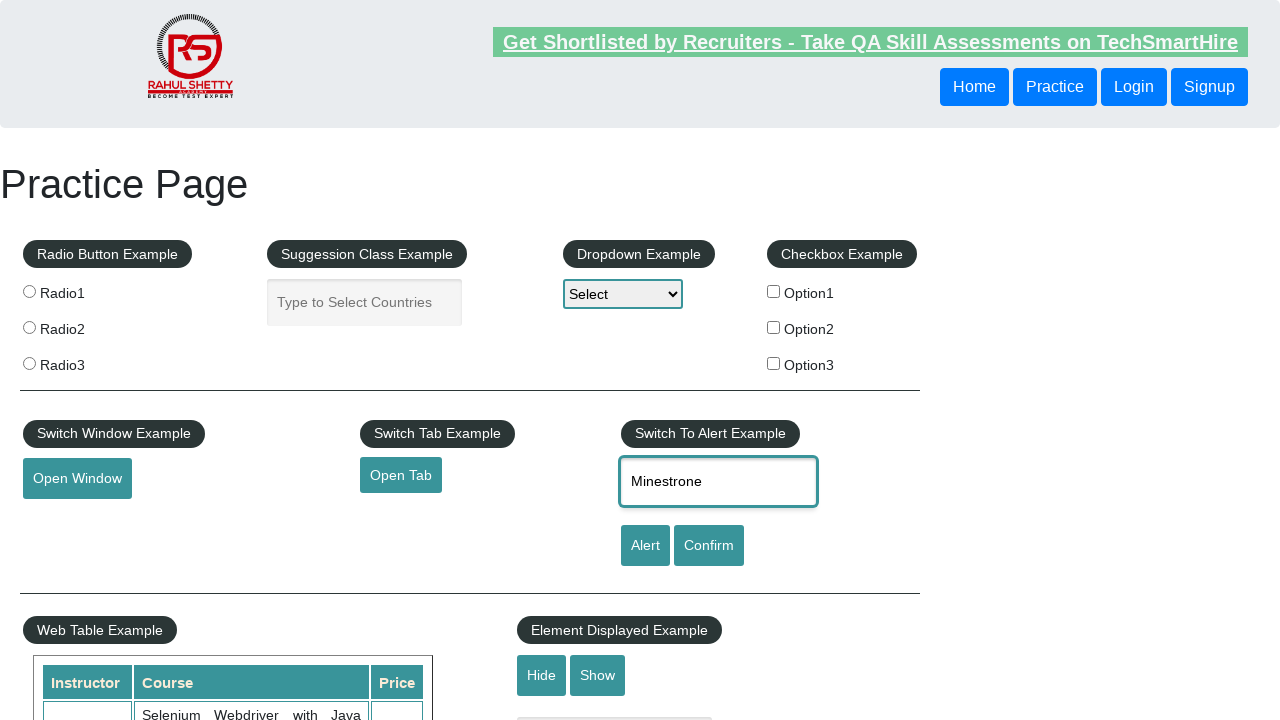

Clicked alert button to trigger JavaScript alert at (645, 546) on #alertbtn
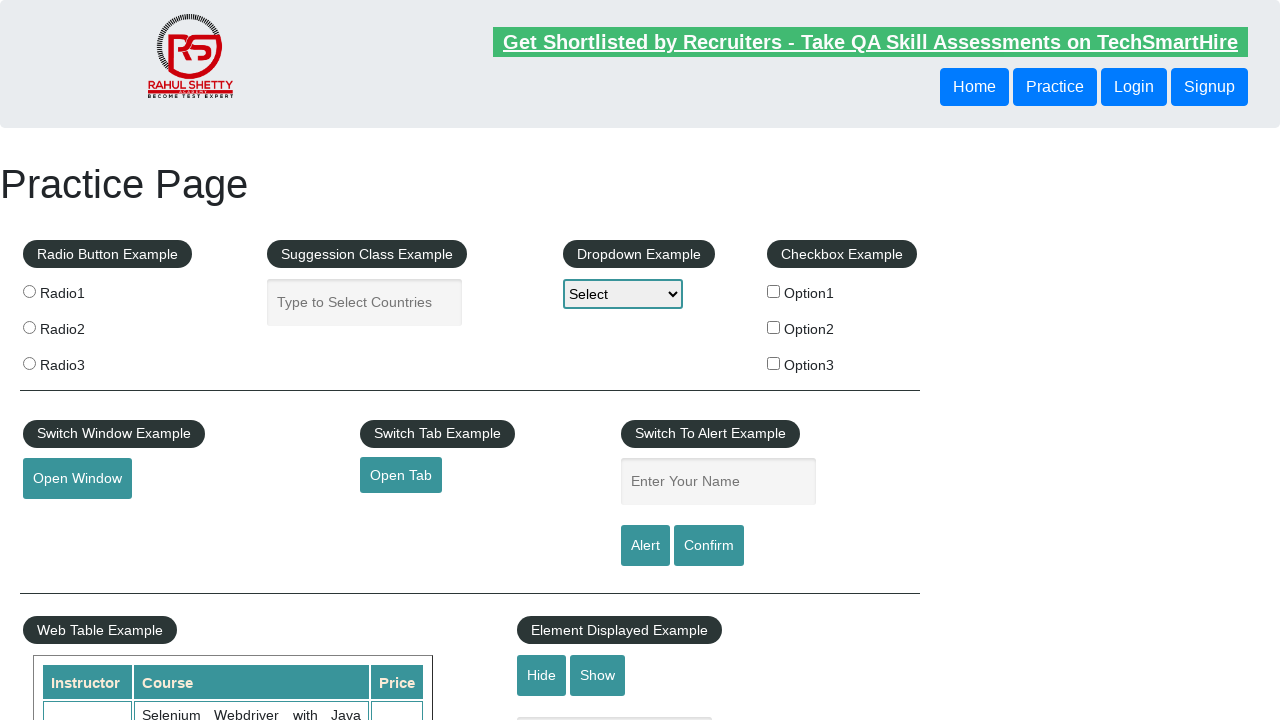

Set up dialog handler to accept alerts
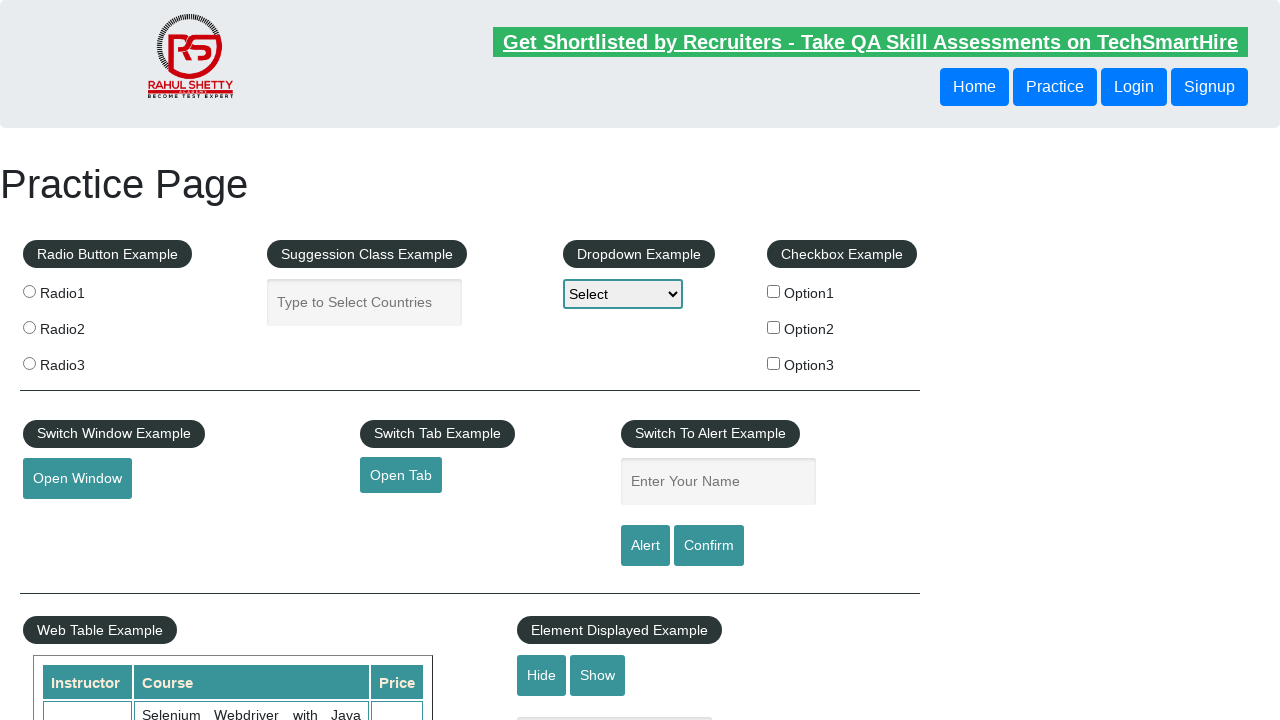

Set up one-time dialog handler before clicking alert button
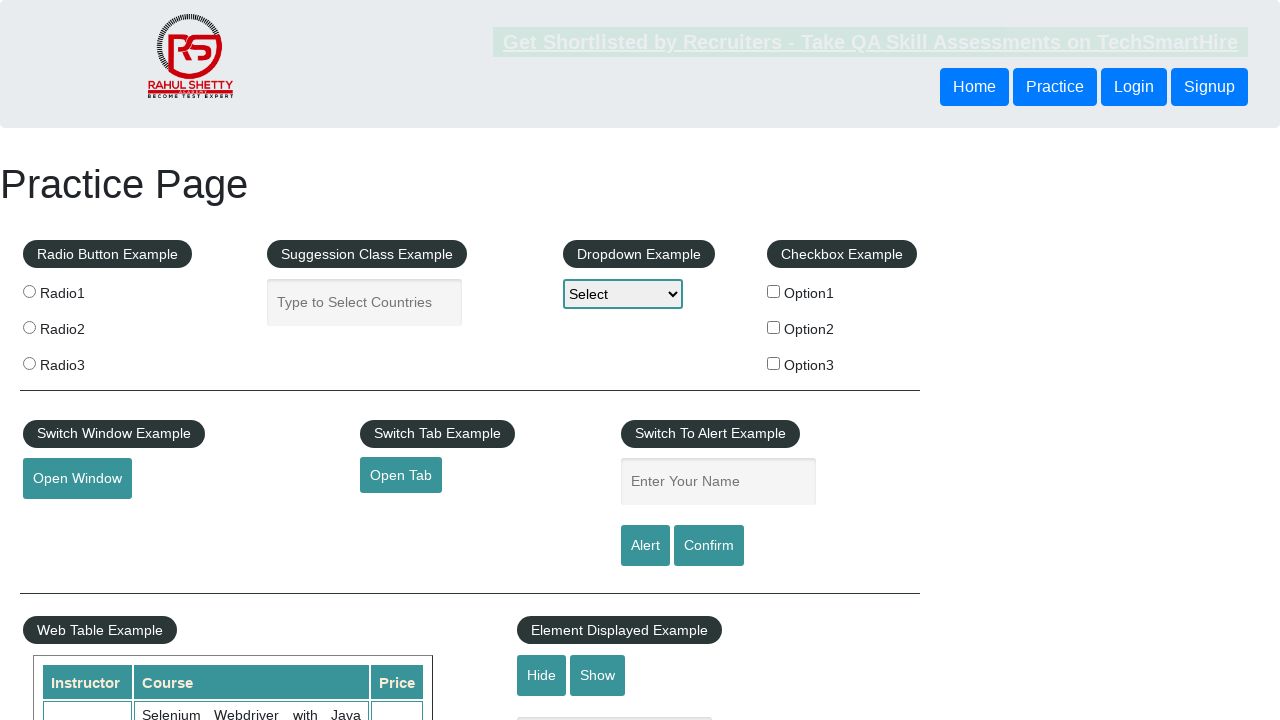

Clicked alert button again to trigger alert with dialog handler at (645, 546) on #alertbtn
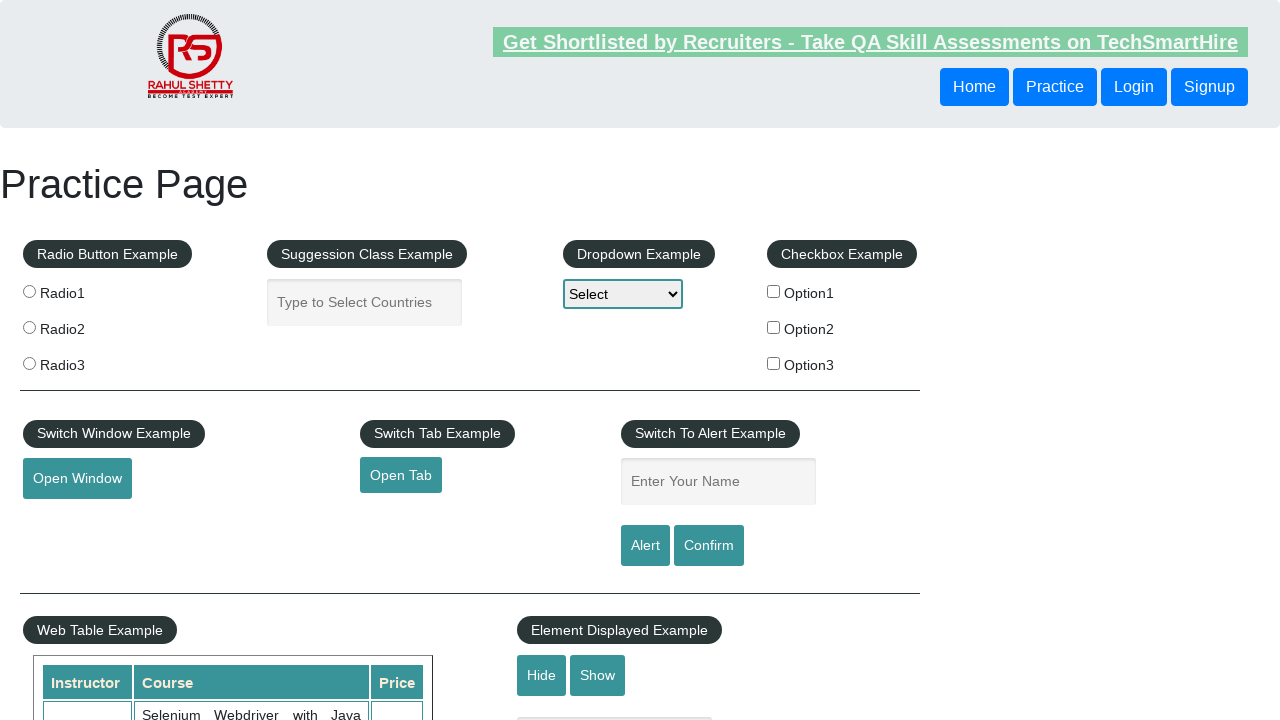

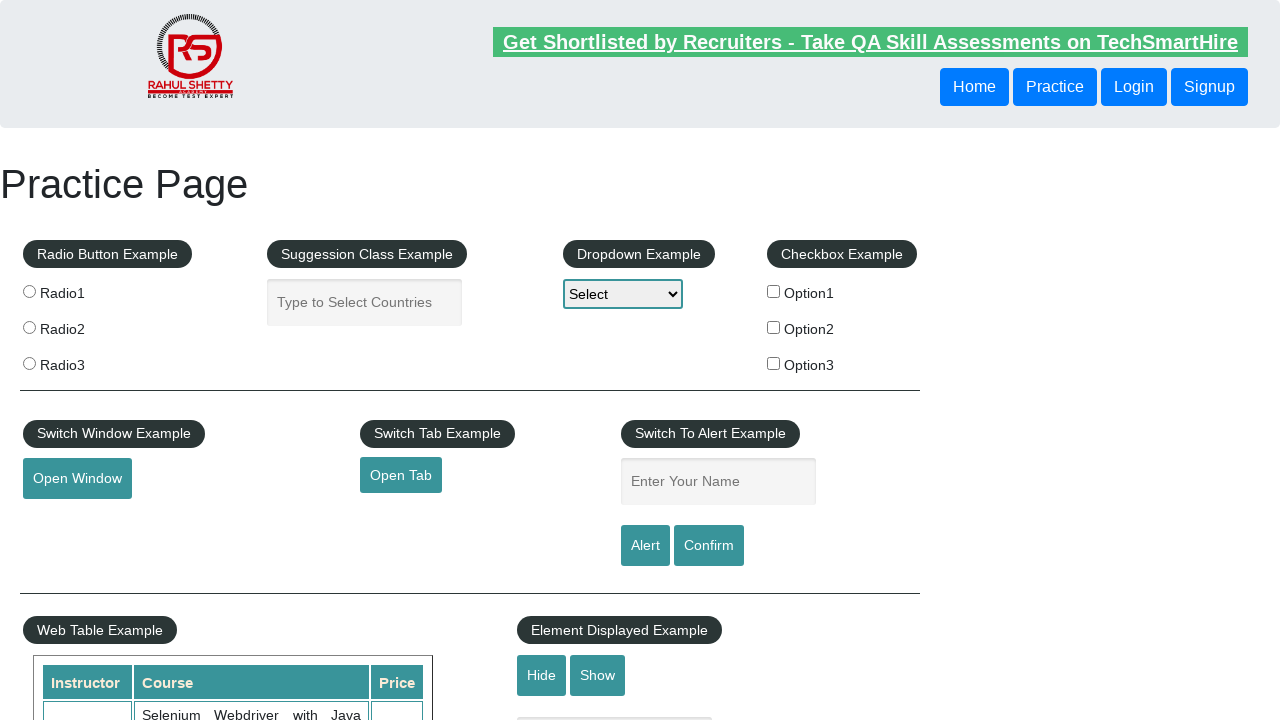